Tests an e-commerce shopping flow by searching for products containing "ap", adding all matching items to cart, proceeding to checkout, and applying a promo code

Starting URL: https://rahulshettyacademy.com/seleniumPractise/#/

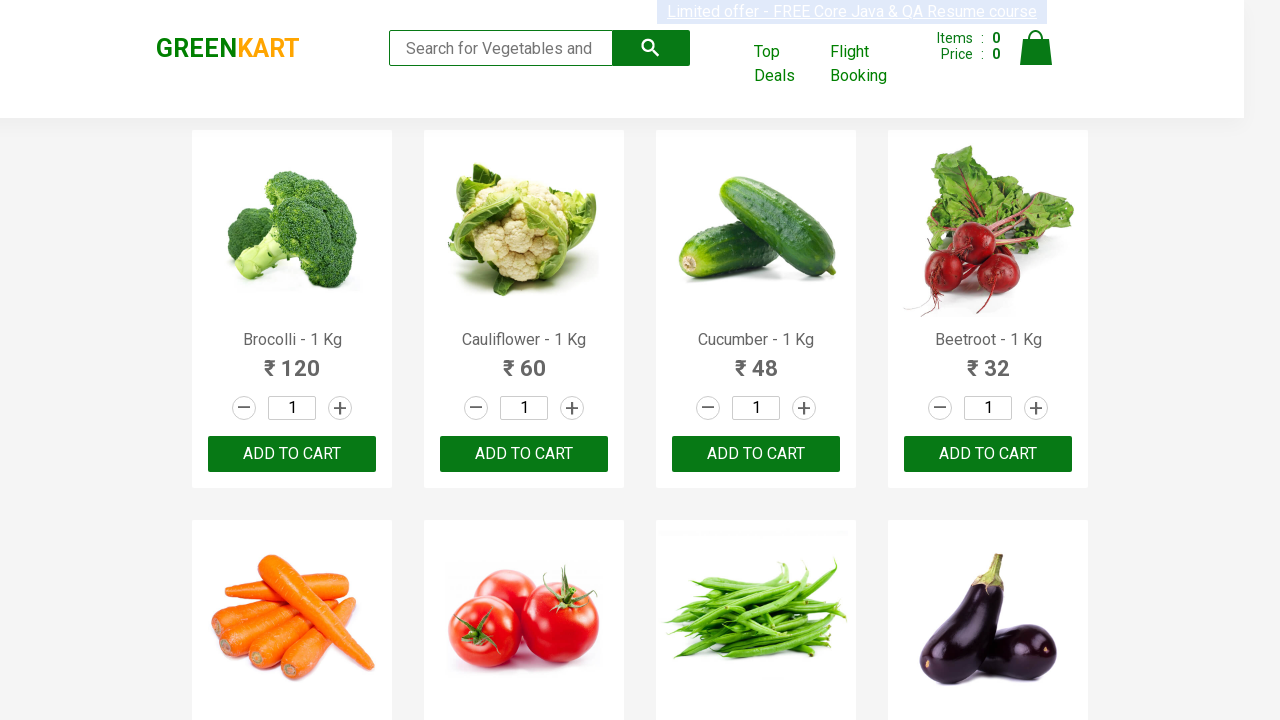

Filled search field with 'ap' to find matching products on .search-keyword
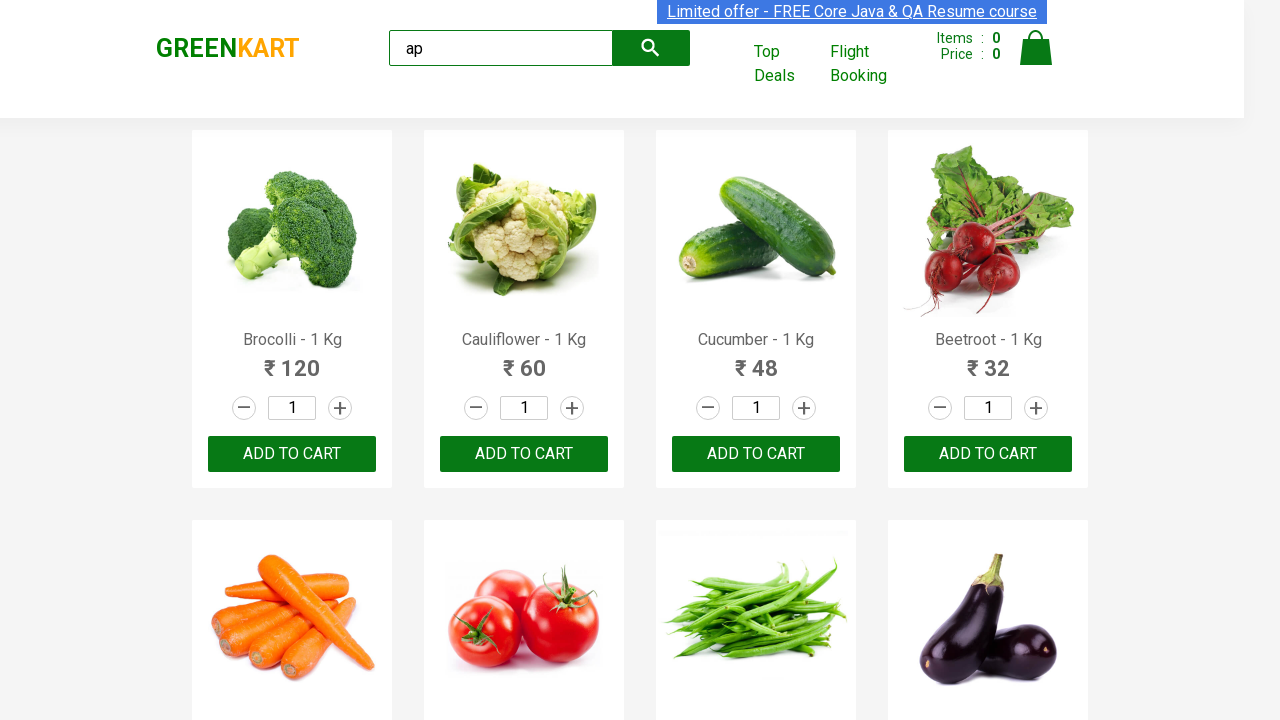

Search results loaded with product actions visible
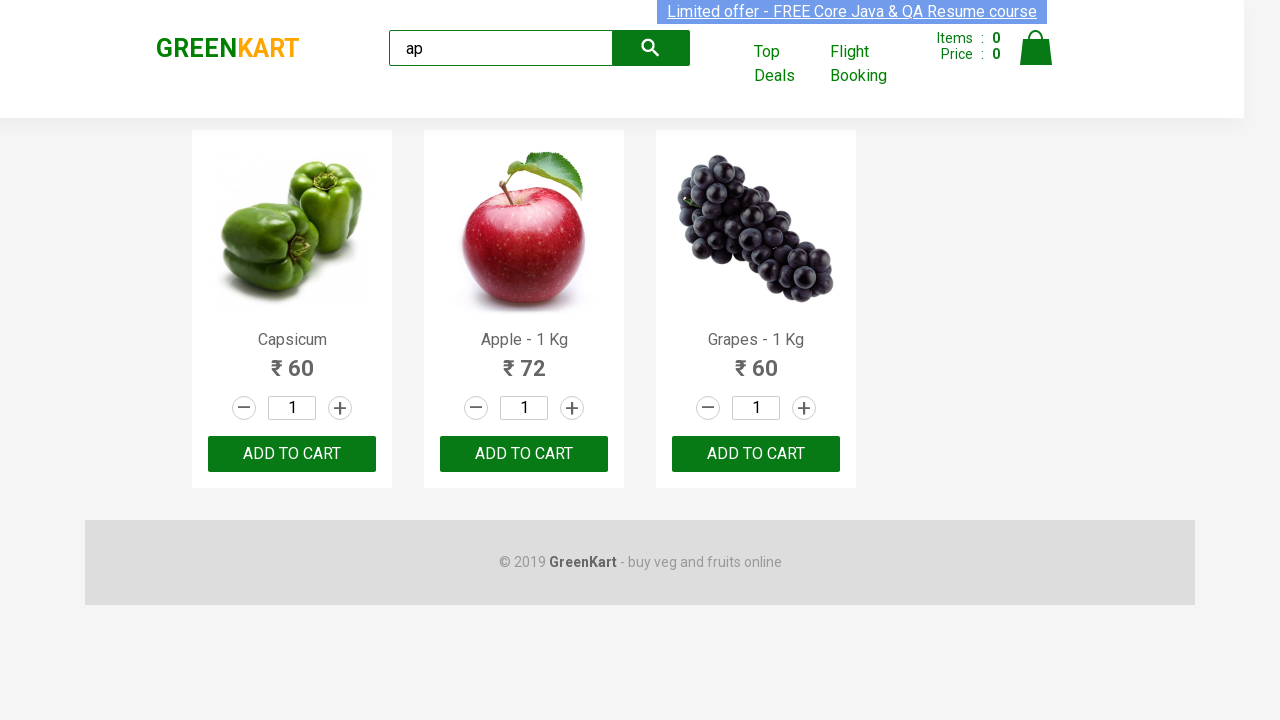

Clicked Add to Cart button for a matching product at (292, 454) on .product-action >> nth=0
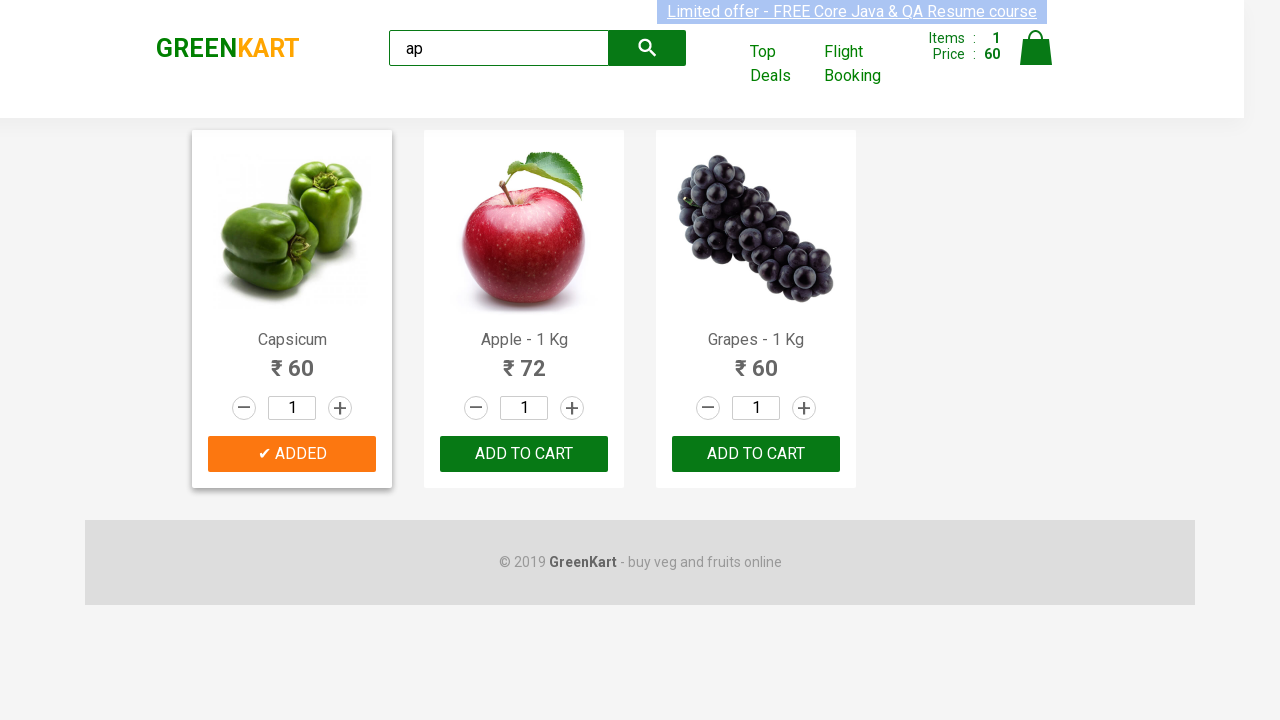

Clicked Add to Cart button for a matching product at (524, 454) on .product-action >> nth=1
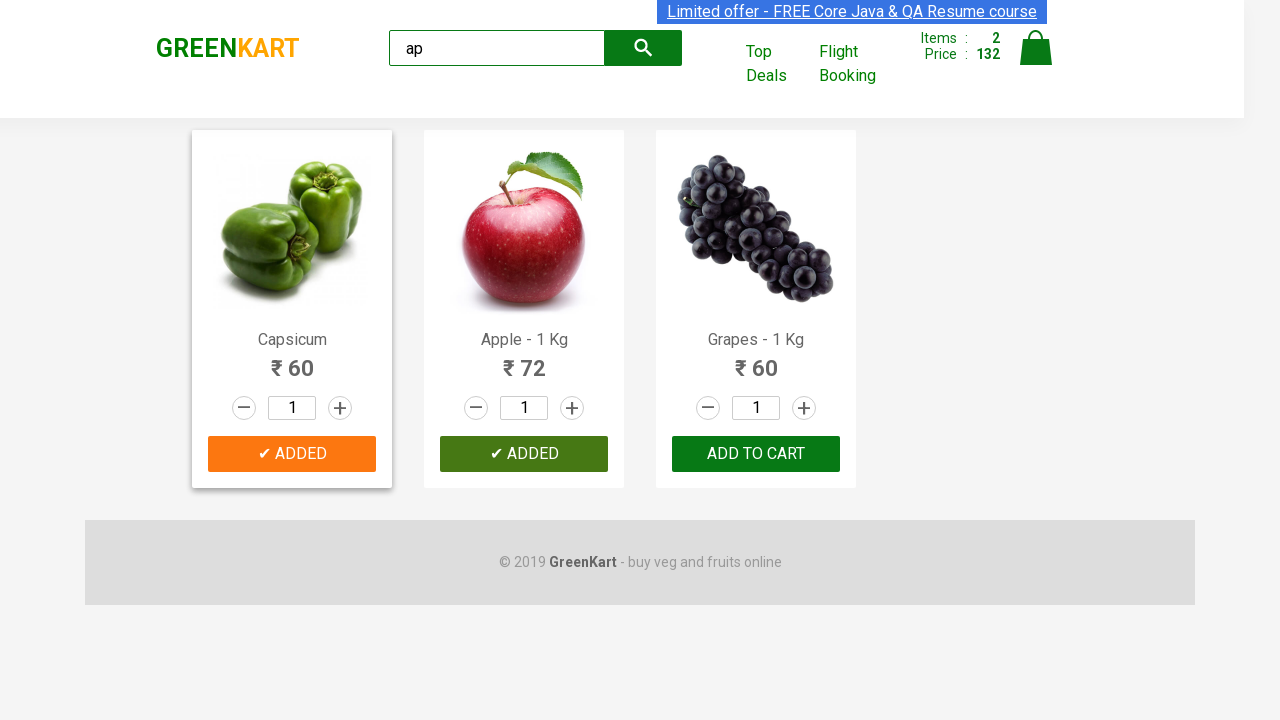

Clicked Add to Cart button for a matching product at (756, 454) on .product-action >> nth=2
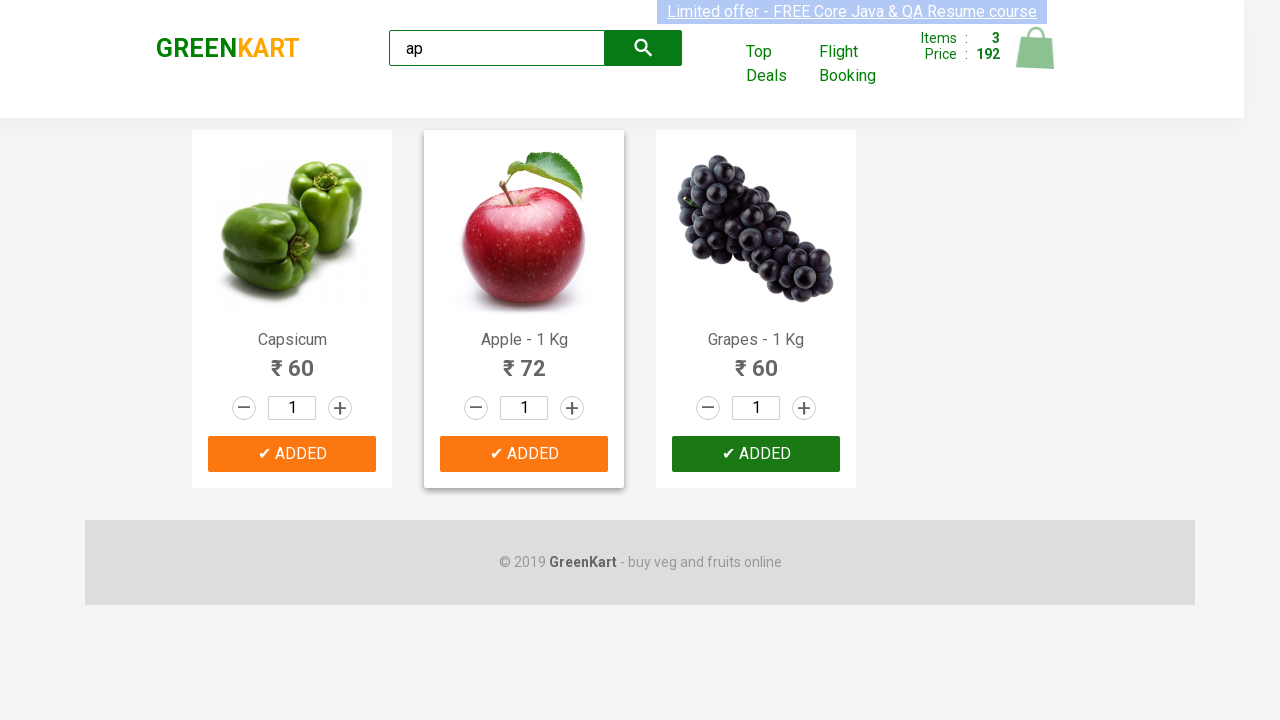

Clicked cart icon to view shopping cart at (1036, 48) on img[alt='Cart']
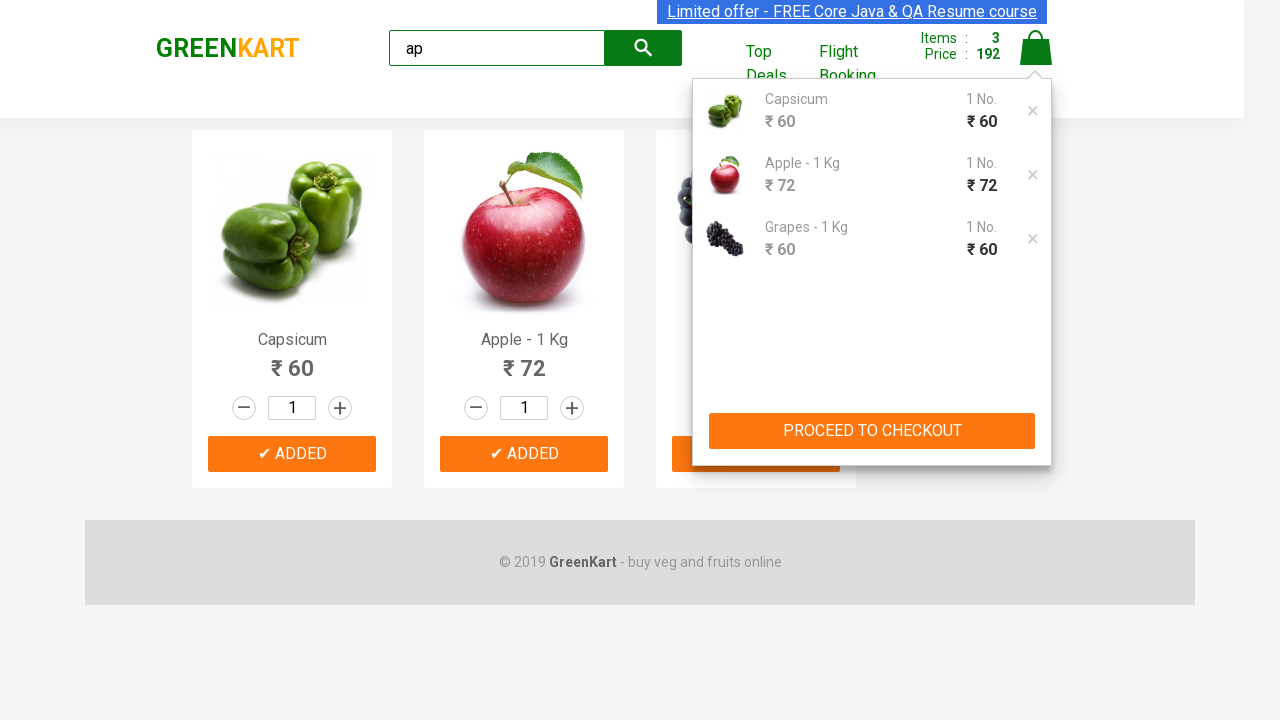

Clicked Proceed to Checkout button at (872, 431) on div.action-block button
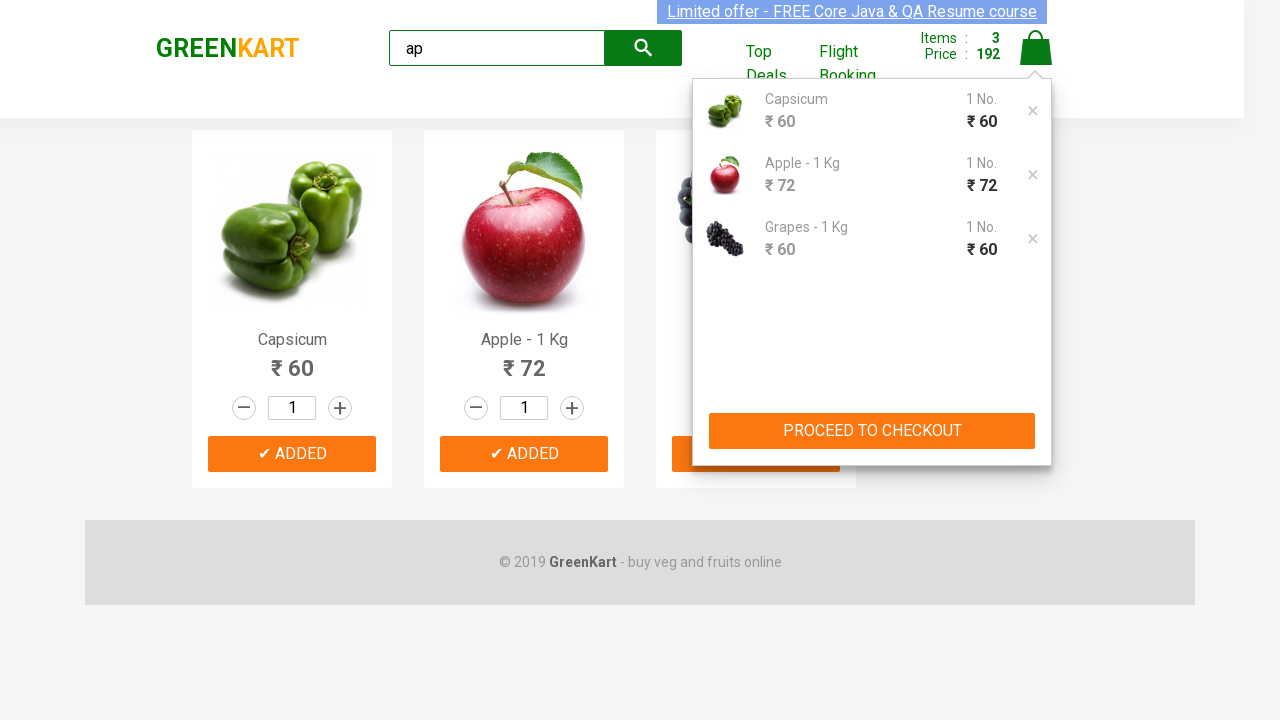

Entered promo code 'rahulshettyacademy' on .promoCode
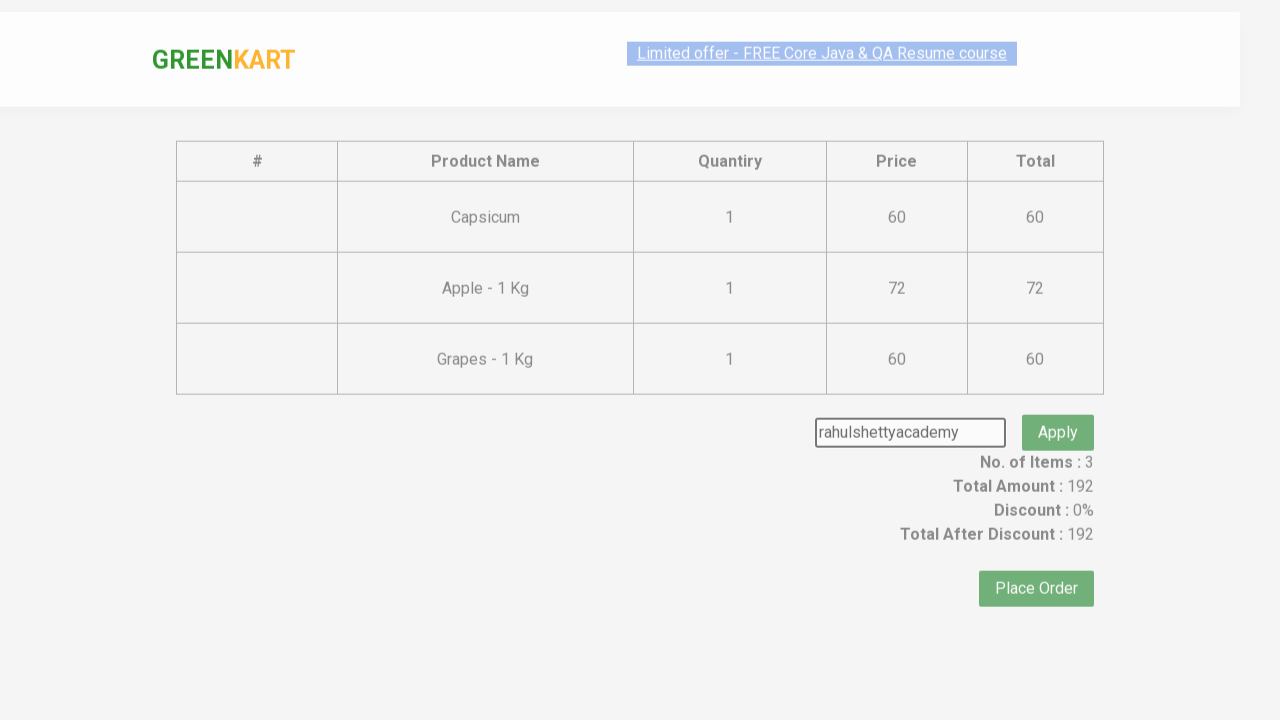

Clicked Apply button to apply promo code at (1058, 409) on .promoBtn
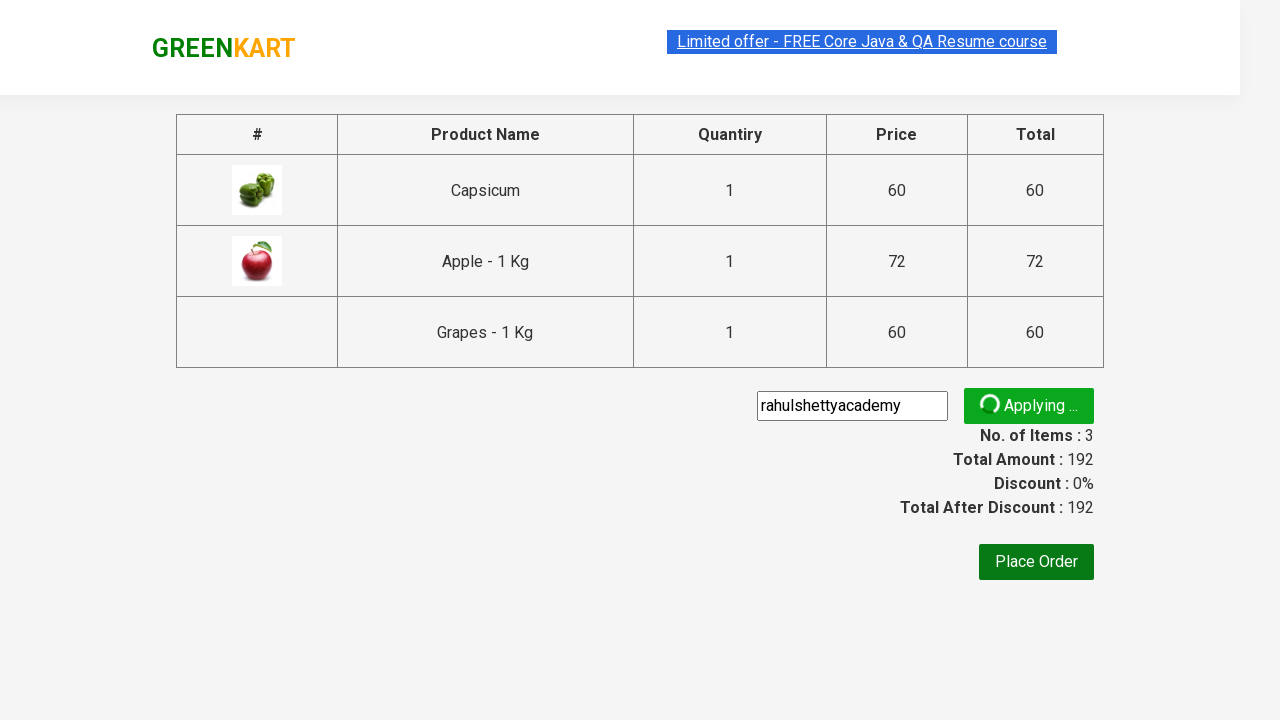

Promo confirmation message appeared
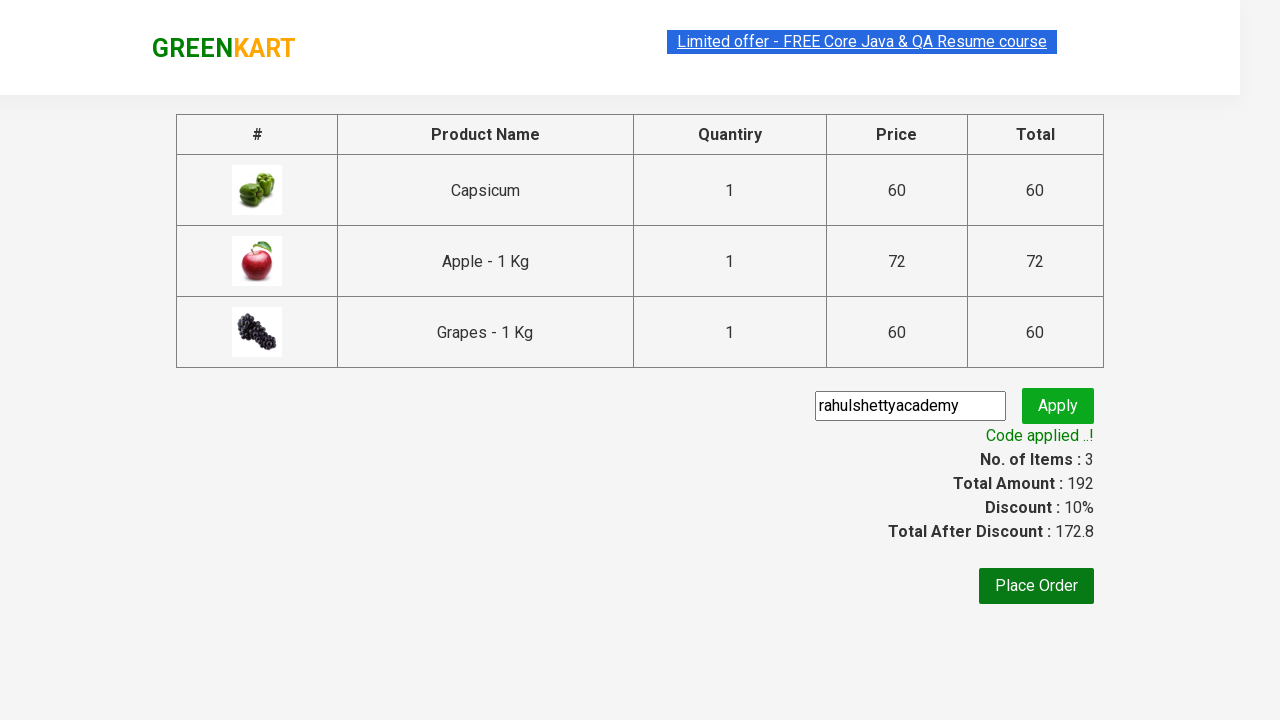

Retrieved promo confirmation text
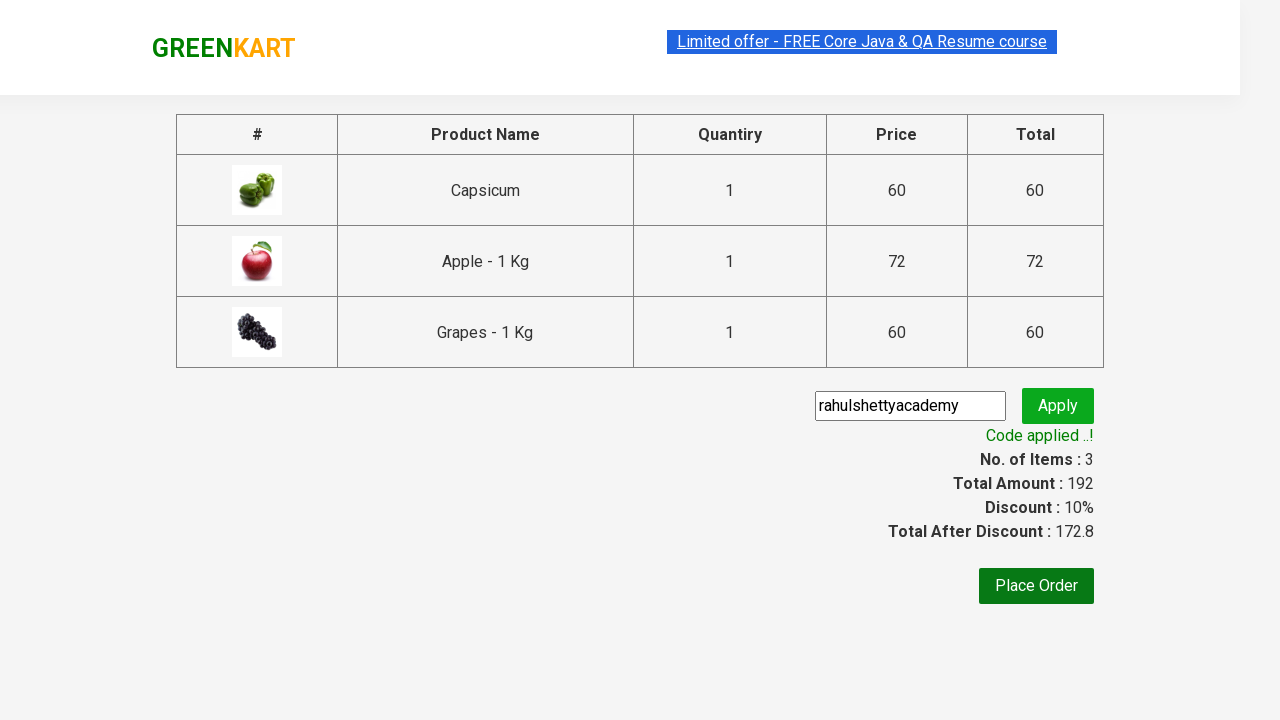

Verified that promo code was successfully applied
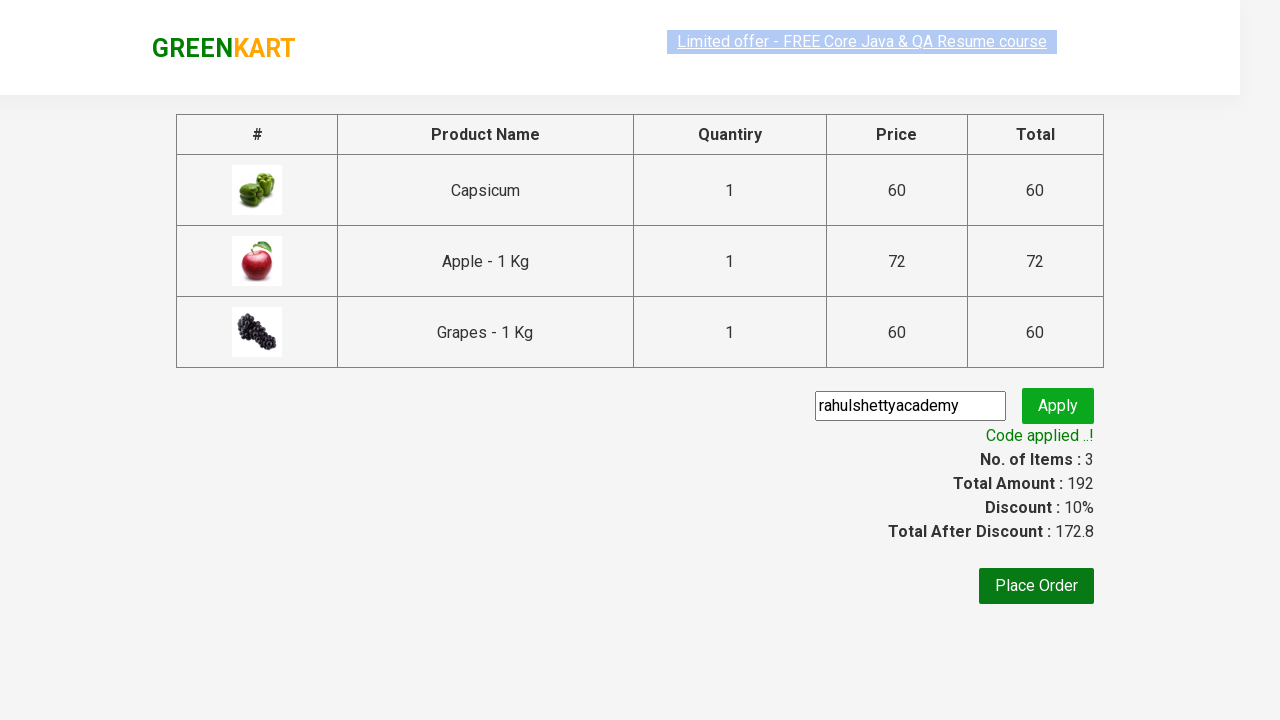

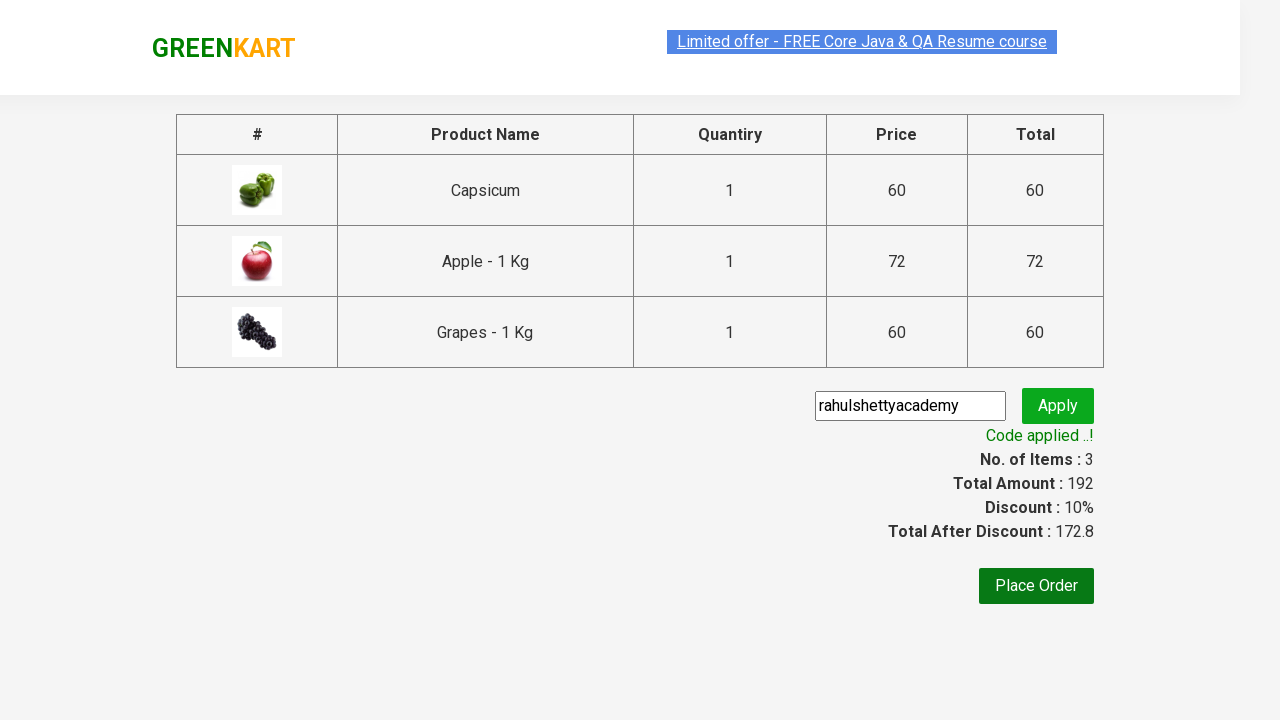